Tests web table interactions by clicking on column headers to sort data and accessing specific table cells

Starting URL: https://practice.cydeo.com/tables

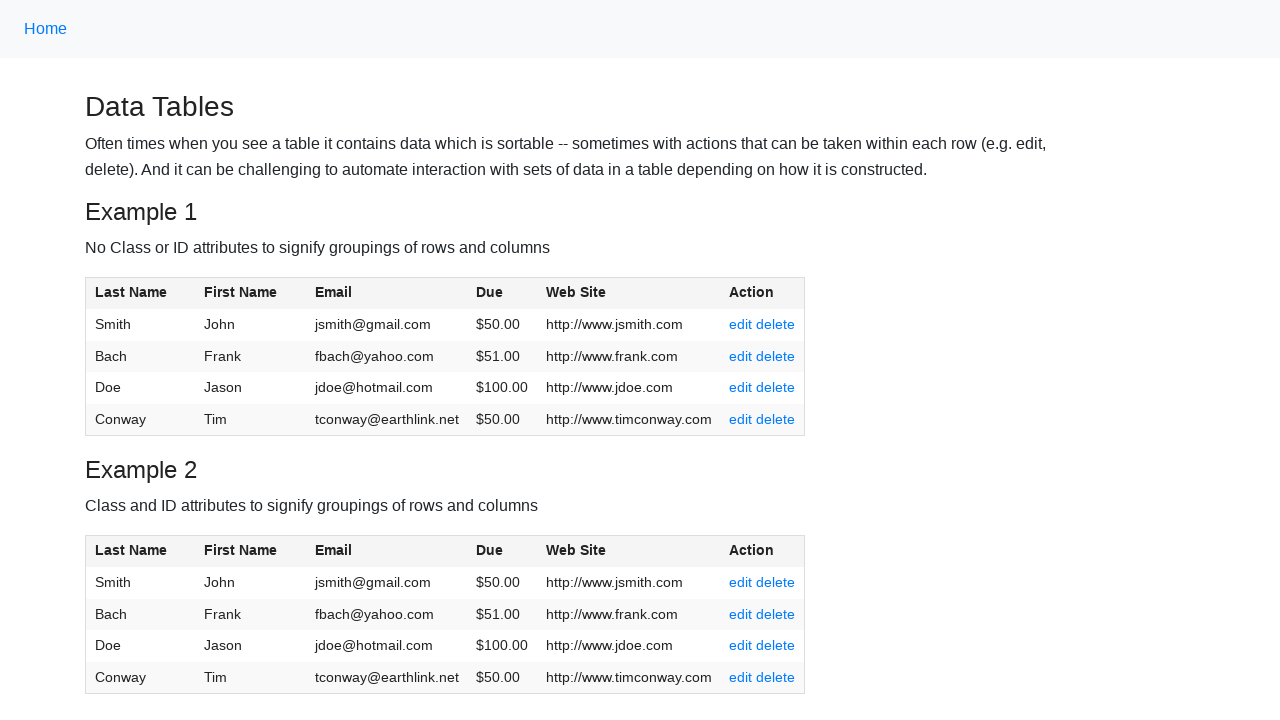

Retrieved text from row 3, cell 2 before sorting
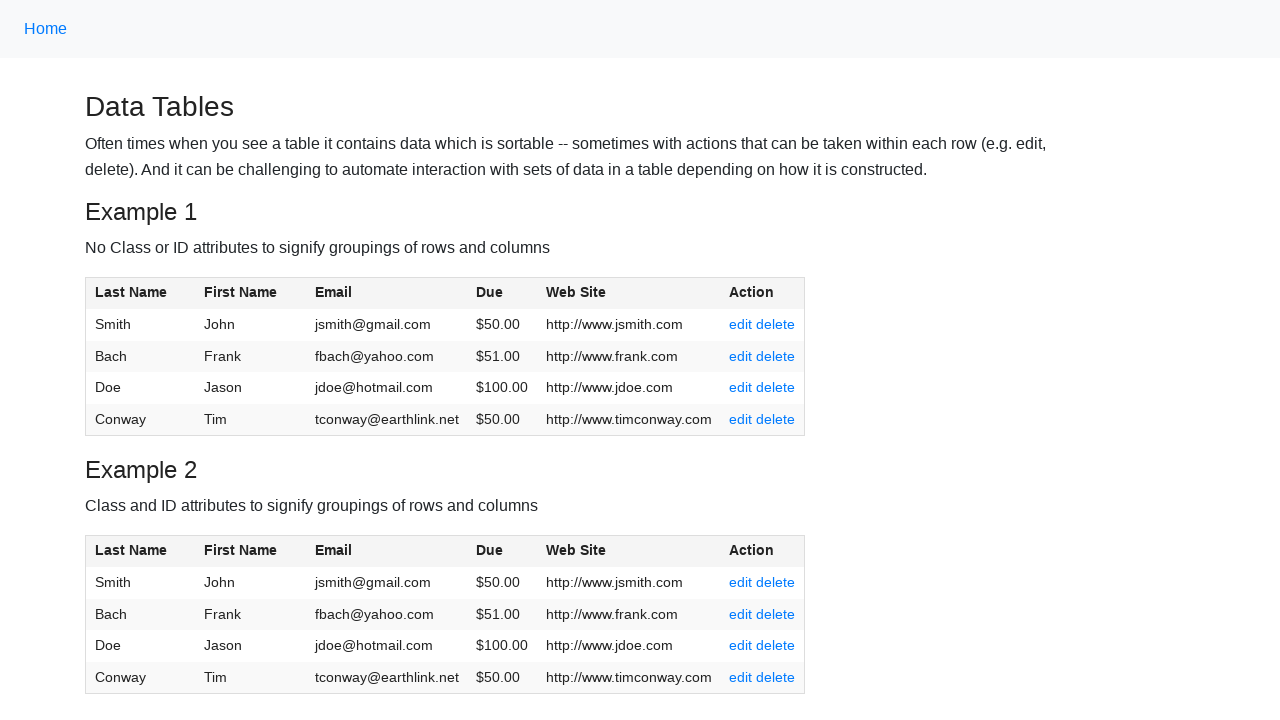

Clicked on 'First Name' column header to sort table at (241, 292) on xpath=//span[.='First Name']
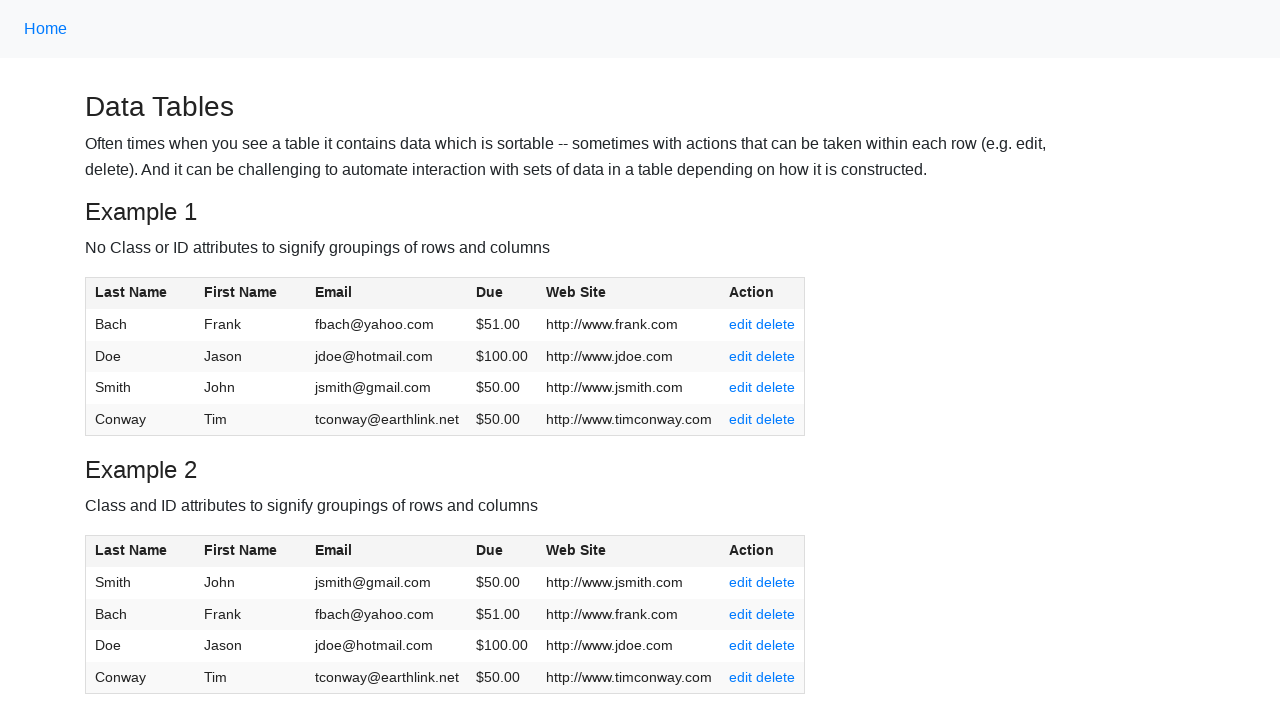

Retrieved text from row 3, cell 2 after sorting
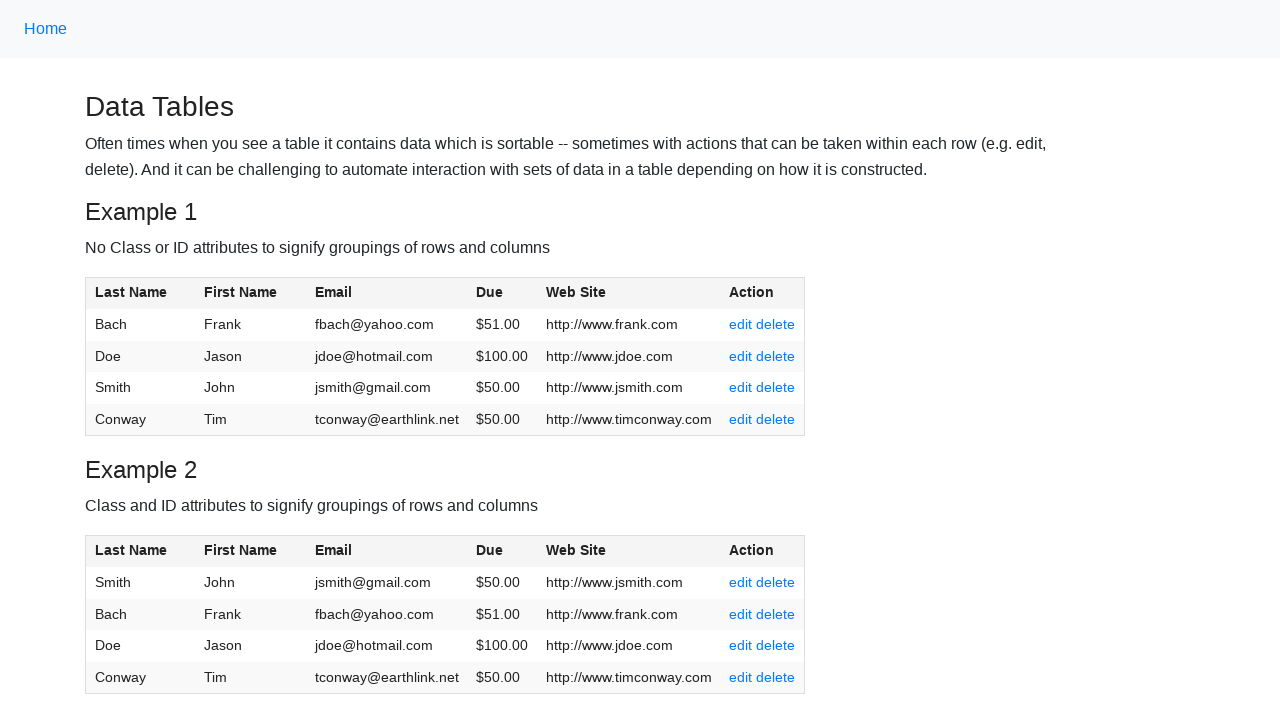

Found and retrieved text from 'Jason' cell in table
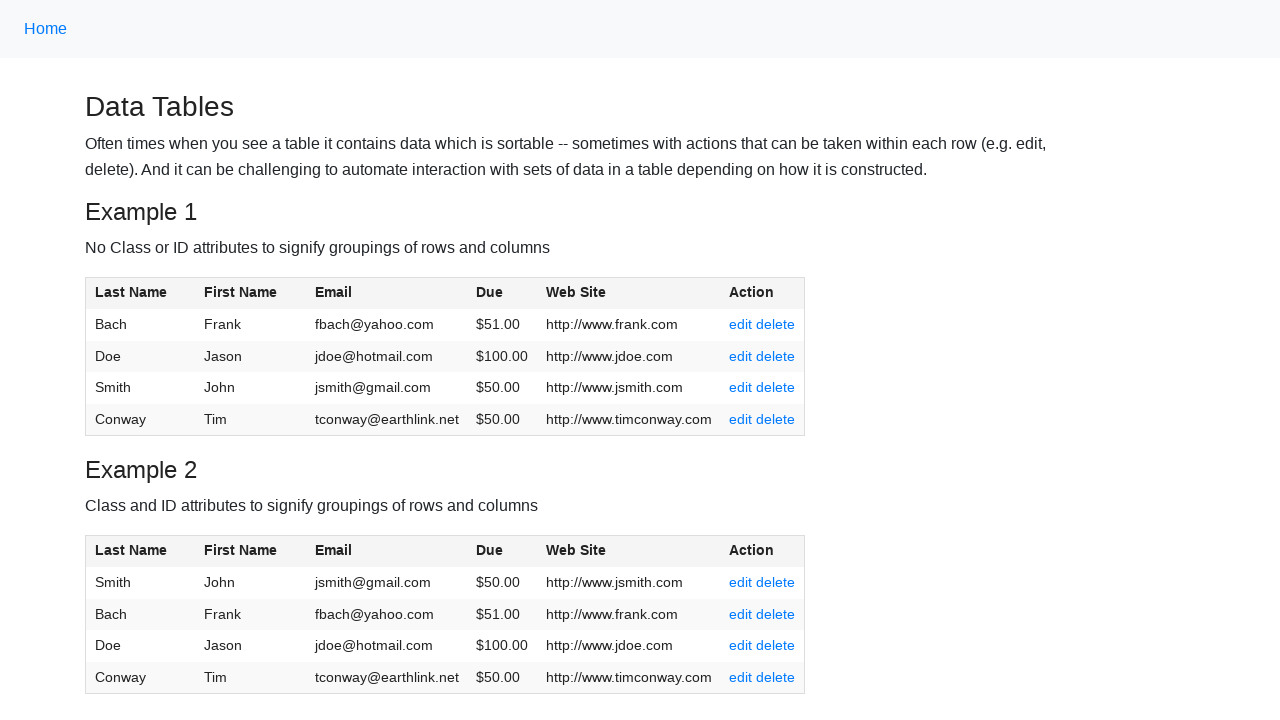

Retrieved all cells from row 3
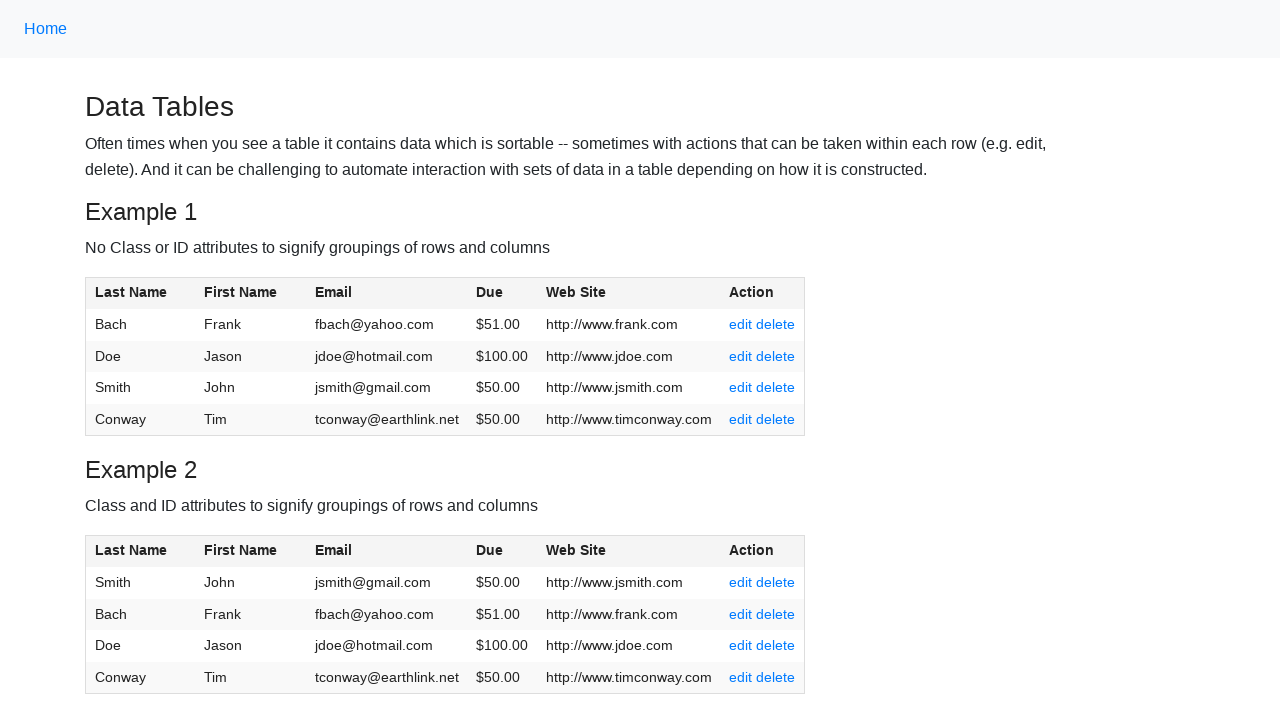

Processed cell with text: Smith
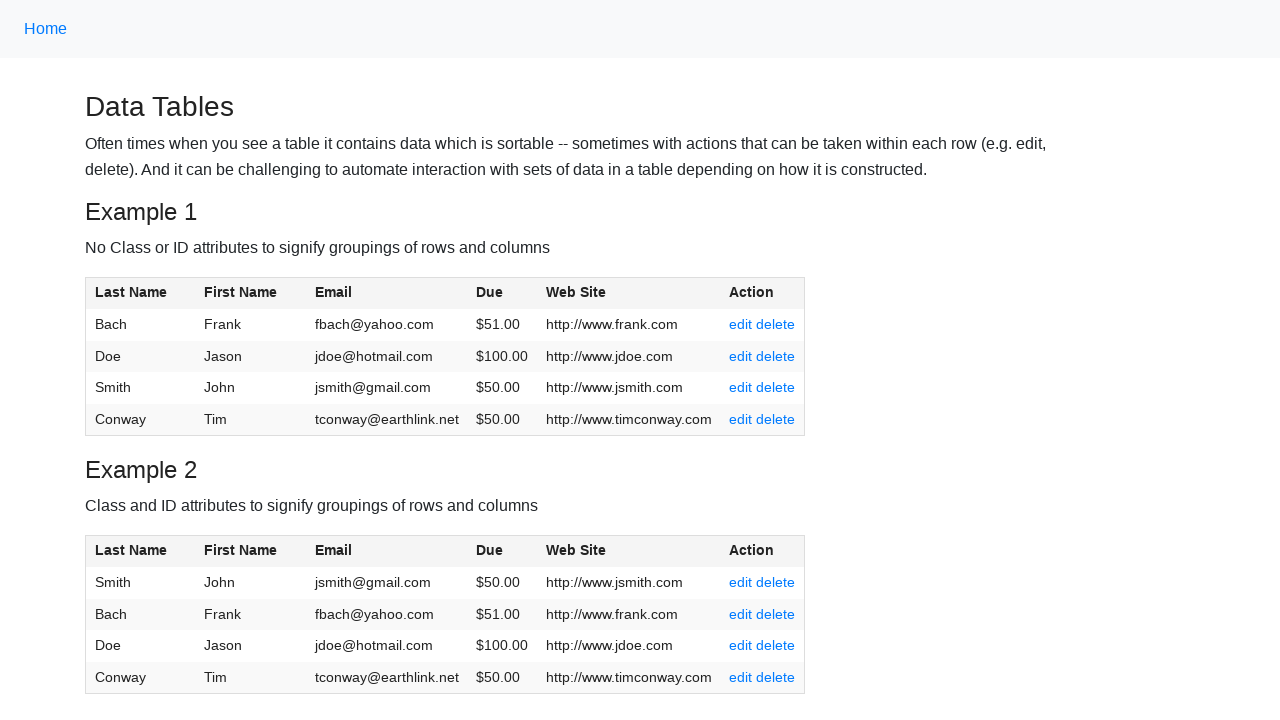

Processed cell with text: John
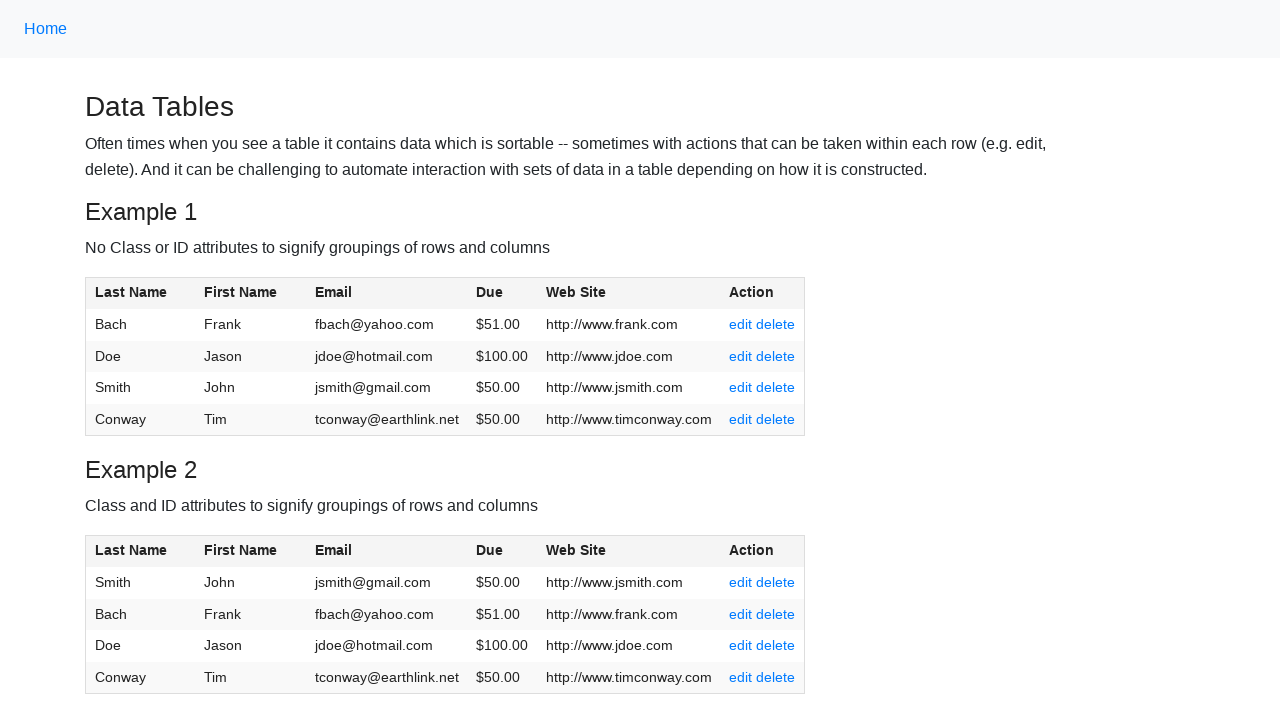

Processed cell with text: jsmith@gmail.com
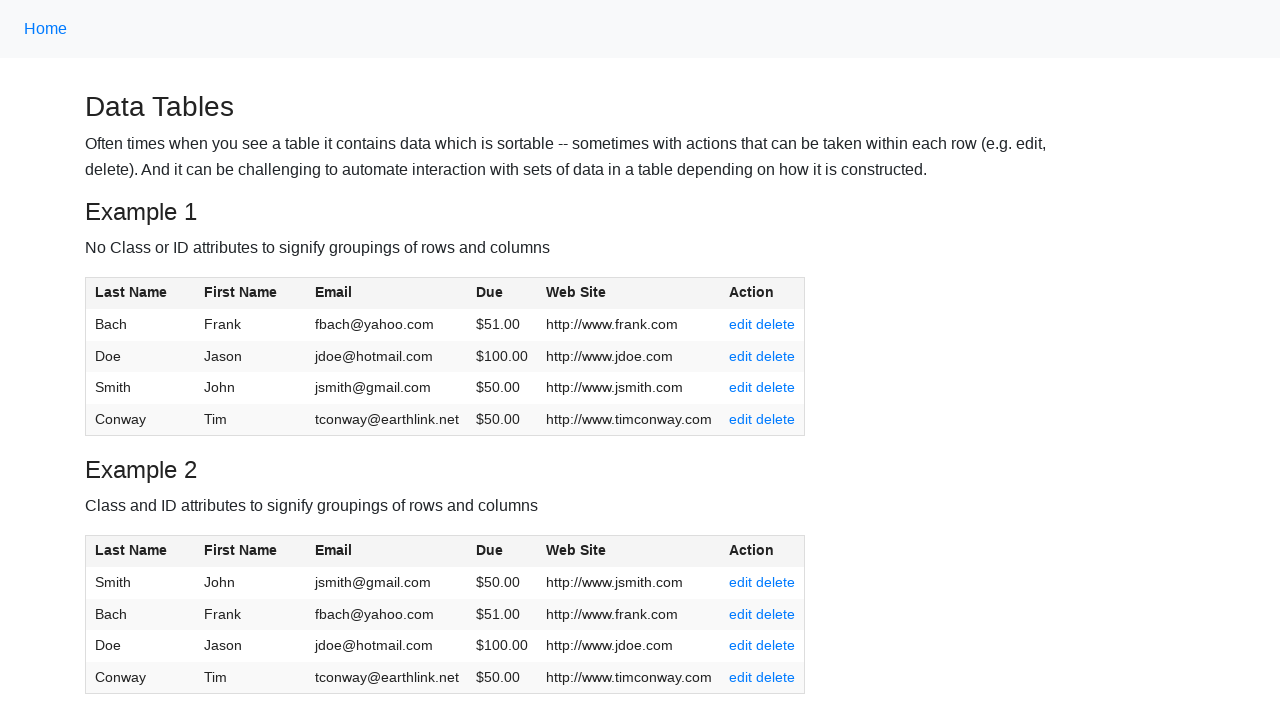

Processed cell with text: $50.00
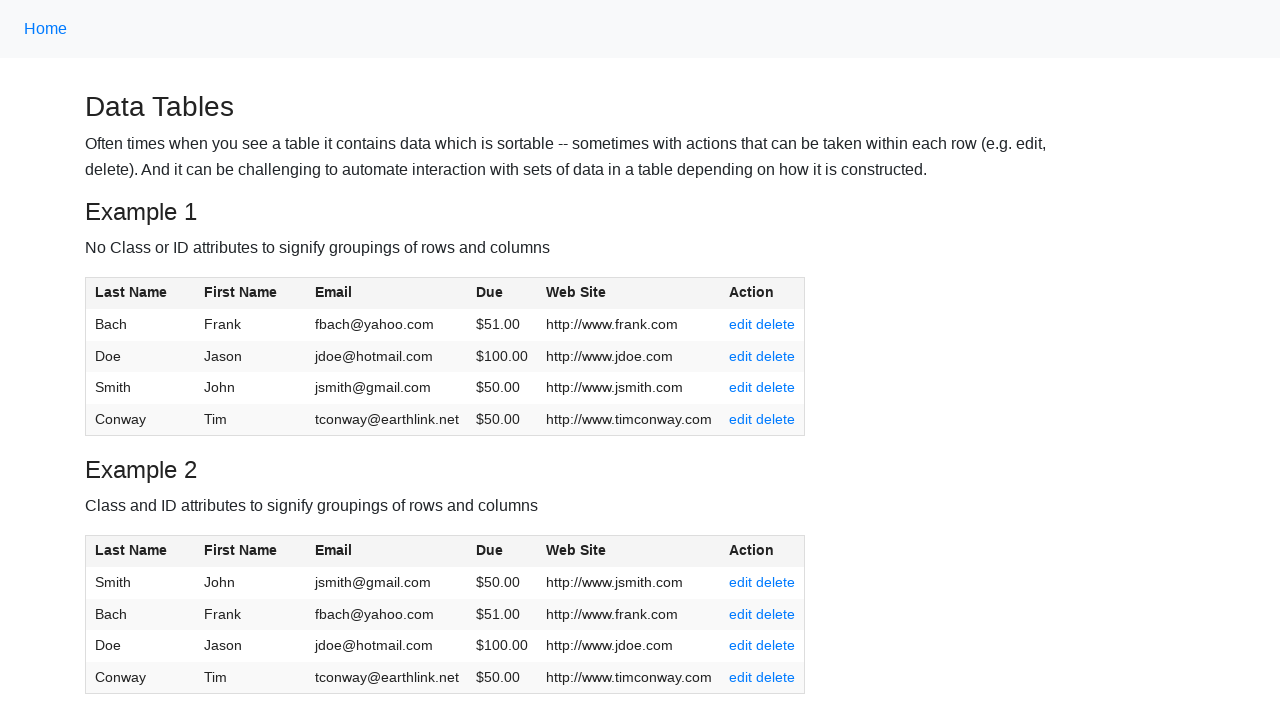

Processed cell with text: http://www.jsmith.com
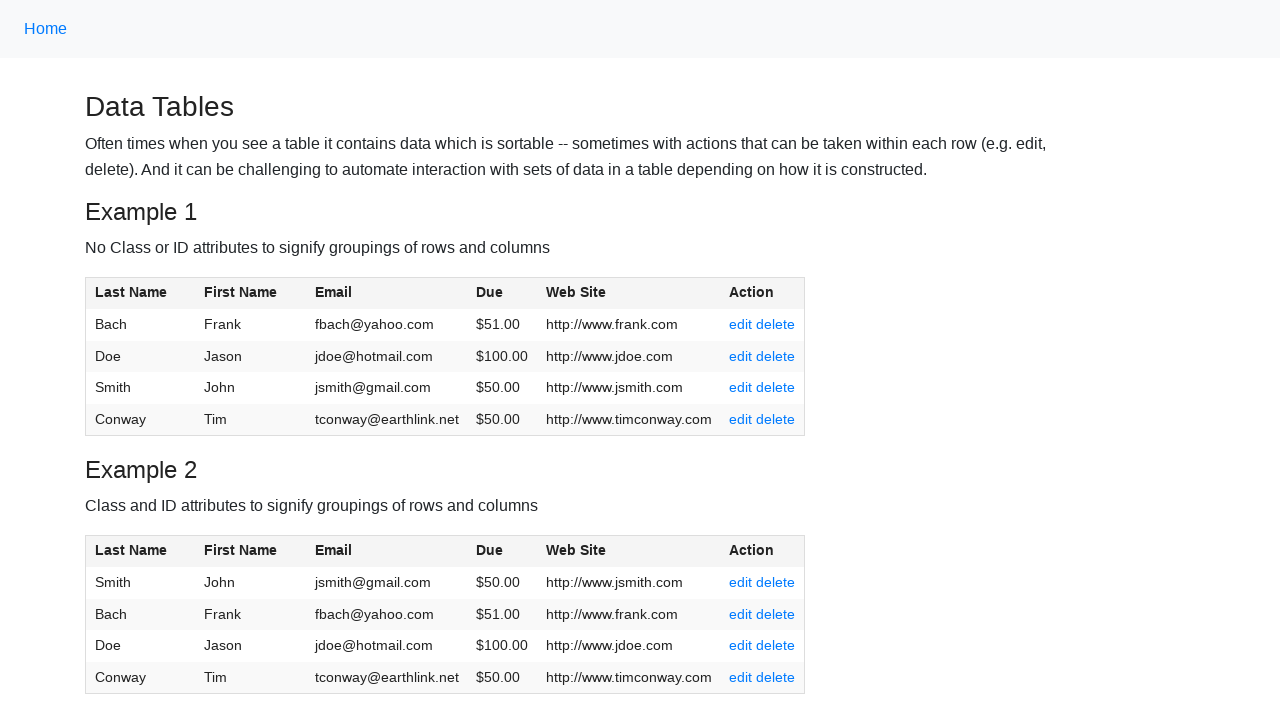

Processed cell with text: 
        edit
        delete
      
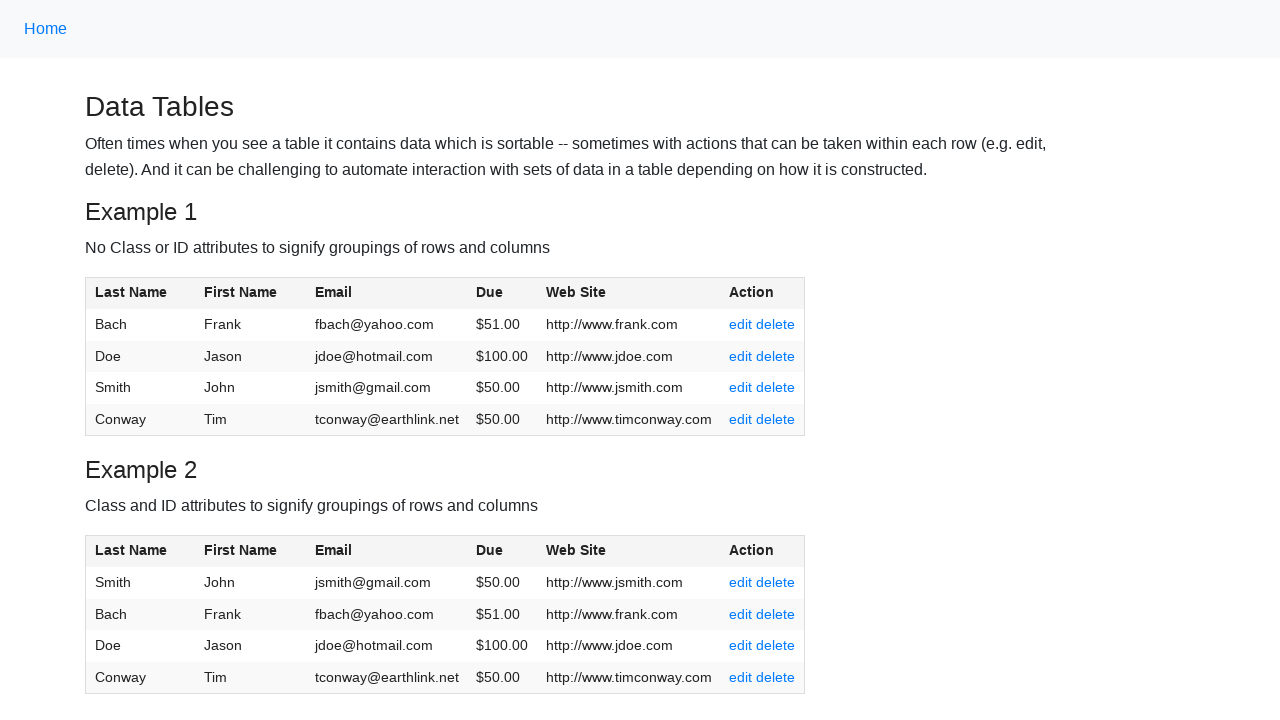

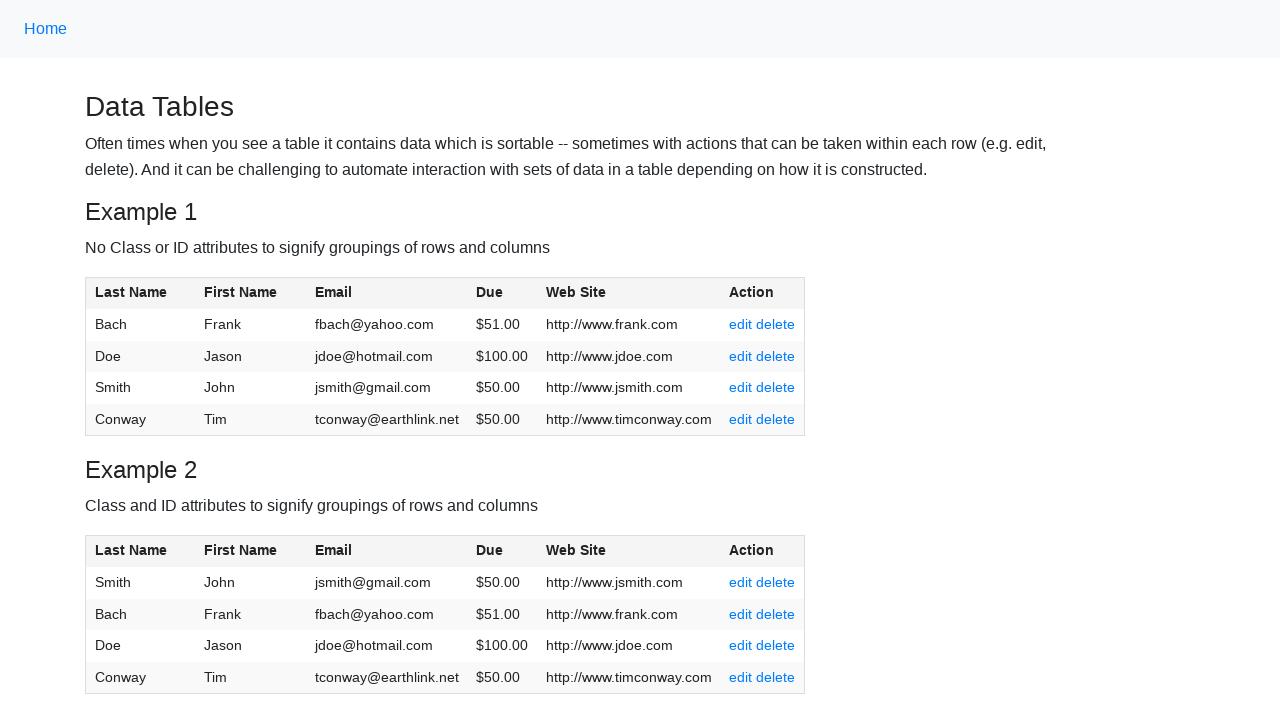